Tests single and multiple select elements including selecting options by clicking, keyboard navigation, and control-click for multiple selection.

Starting URL: http://benbai123.github.io/TestPages/Automation/Selenium/CommandsTesting.html

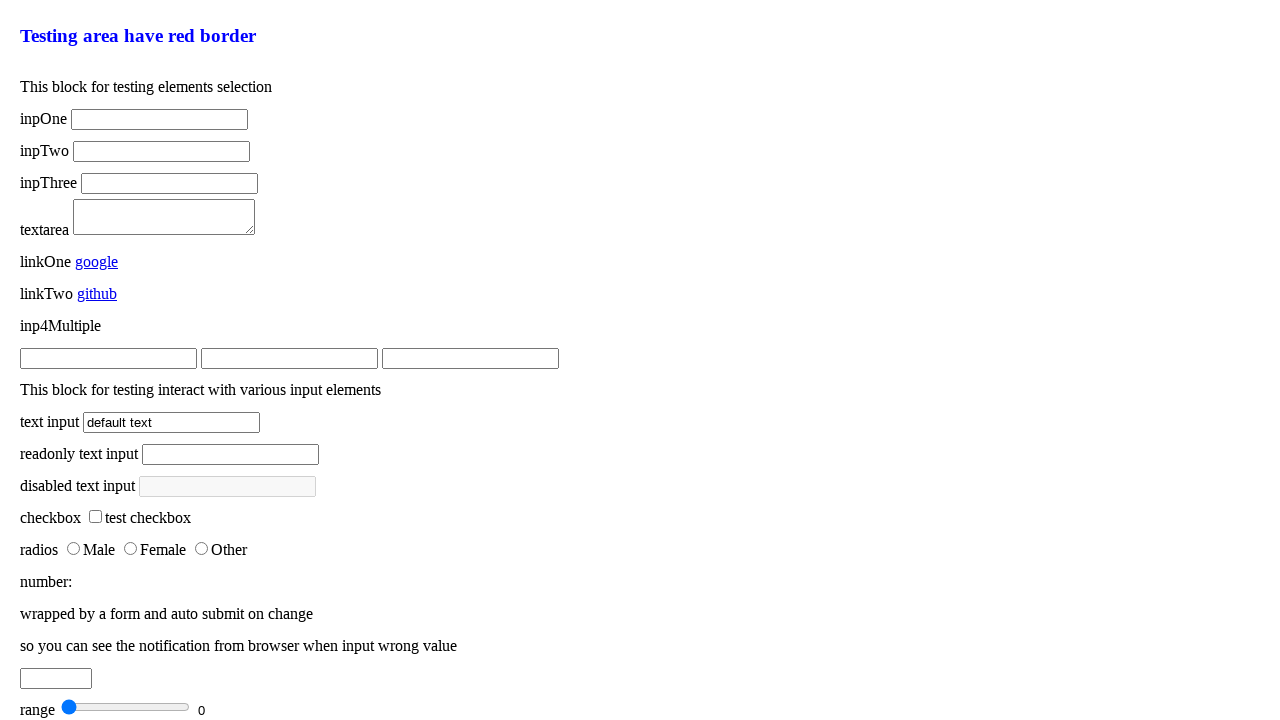

Navigated to test page for select elements
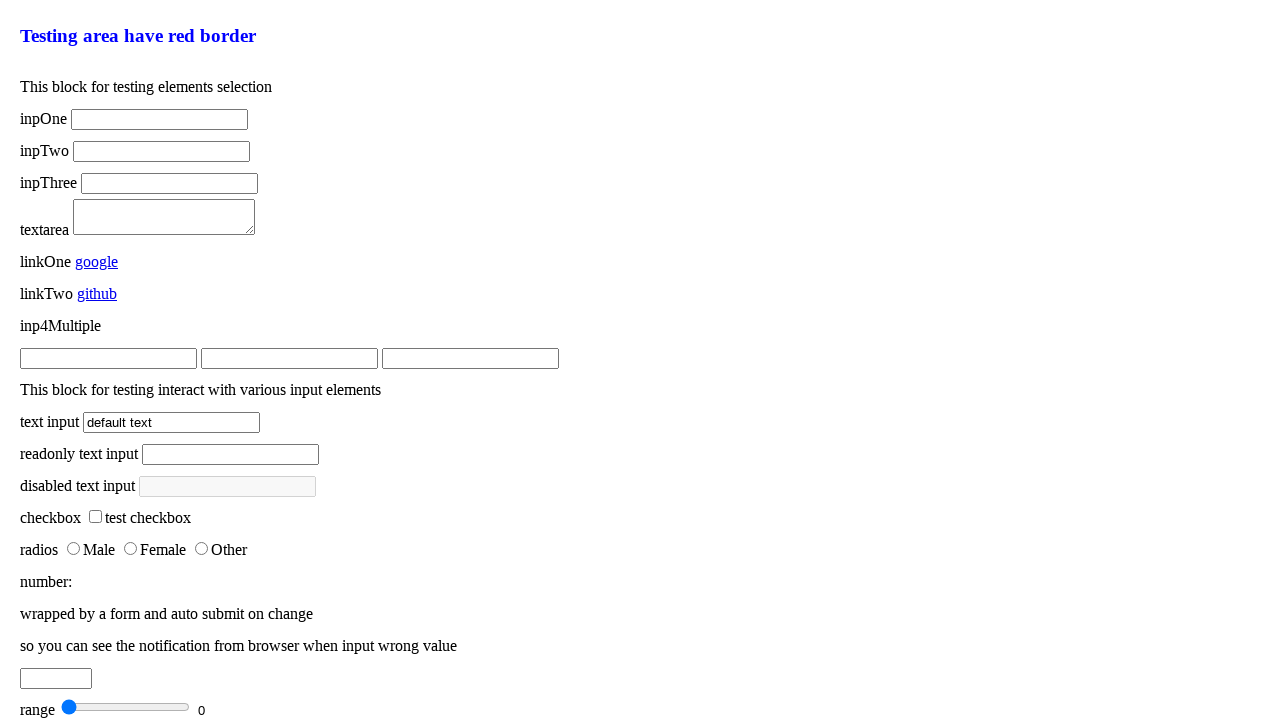

Located single select element
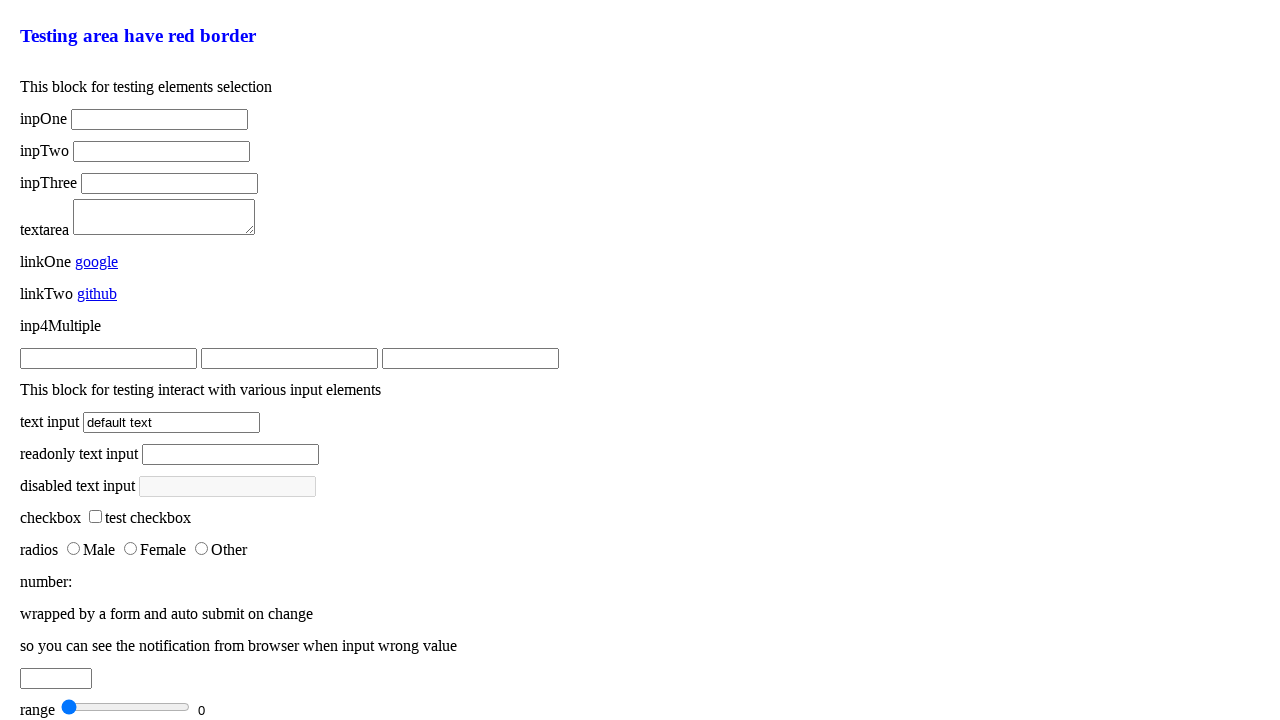

Selected 'sleep' option in single select on .select-option .test-single-select
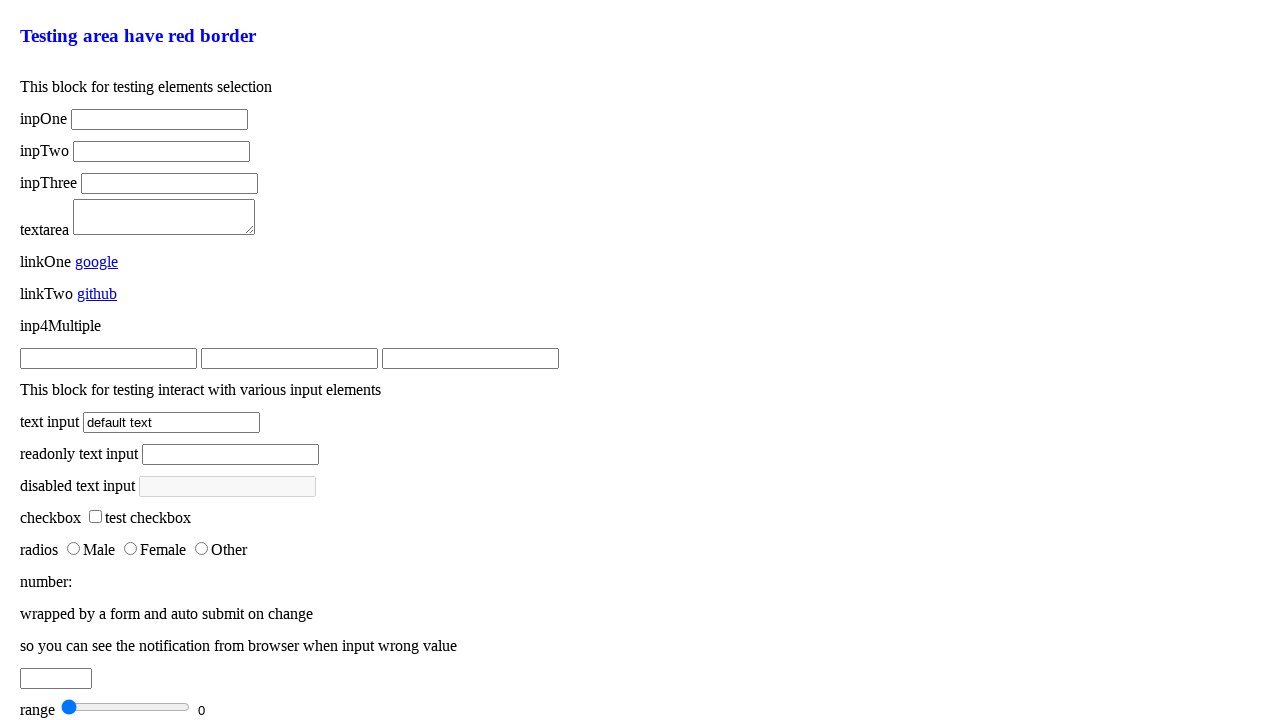

Waited 500ms after selecting sleep option
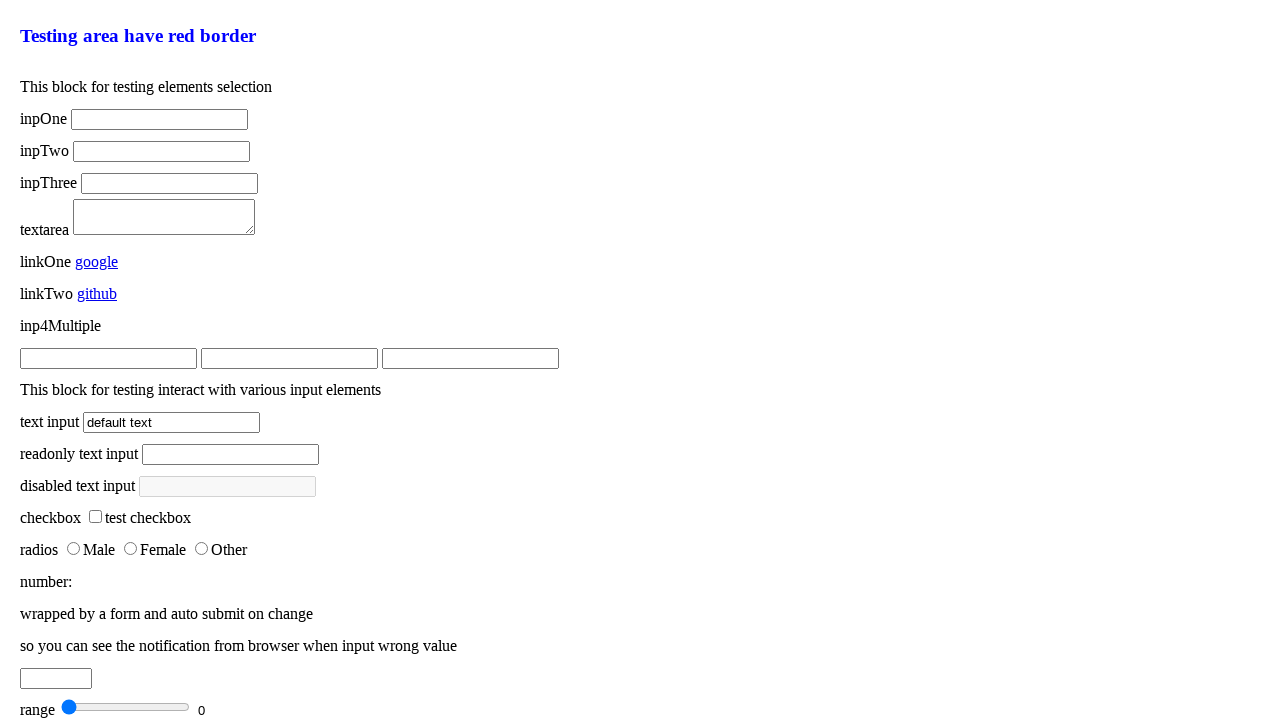

Selected 'eat' option in single select on .select-option .test-single-select
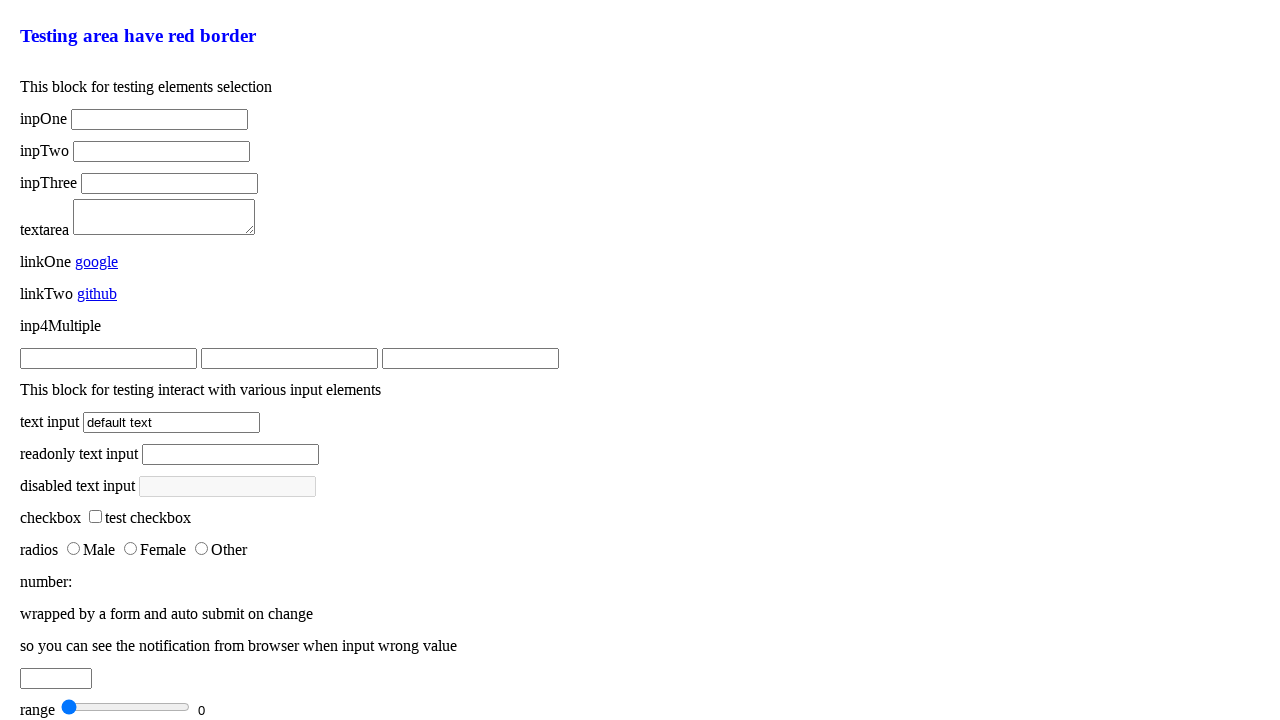

Waited 500ms after selecting eat option
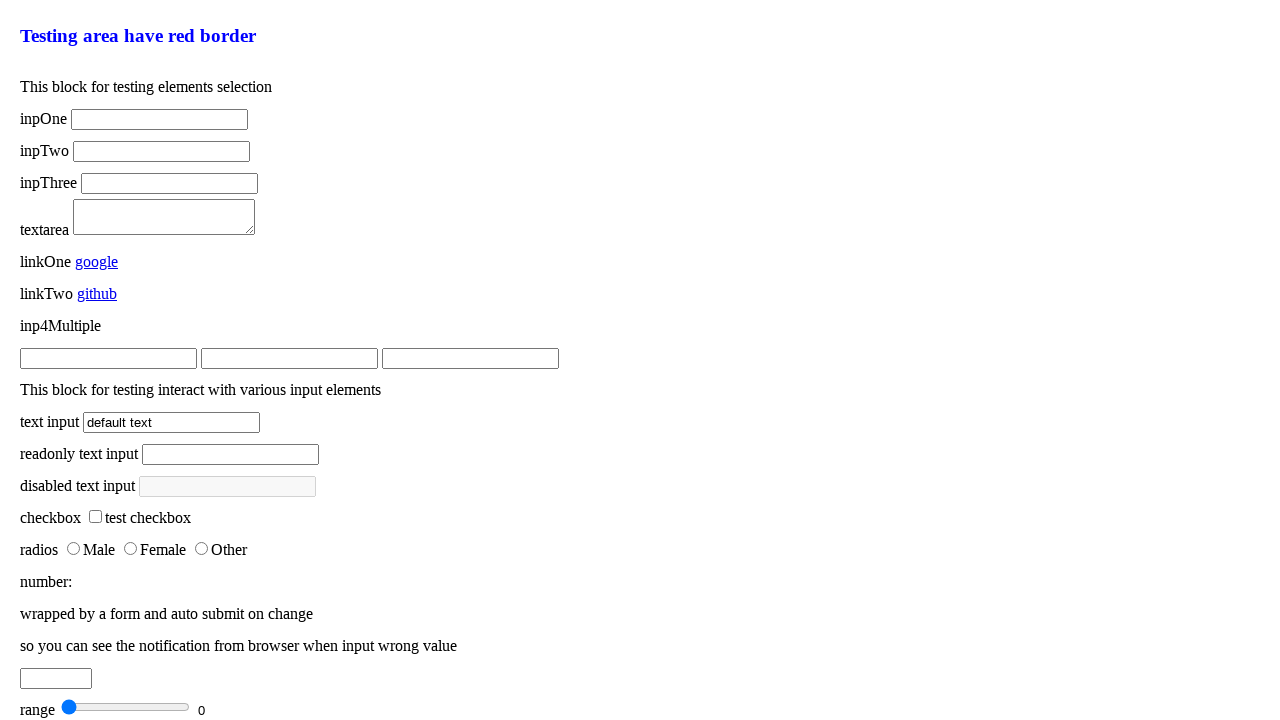

Located multiple select element
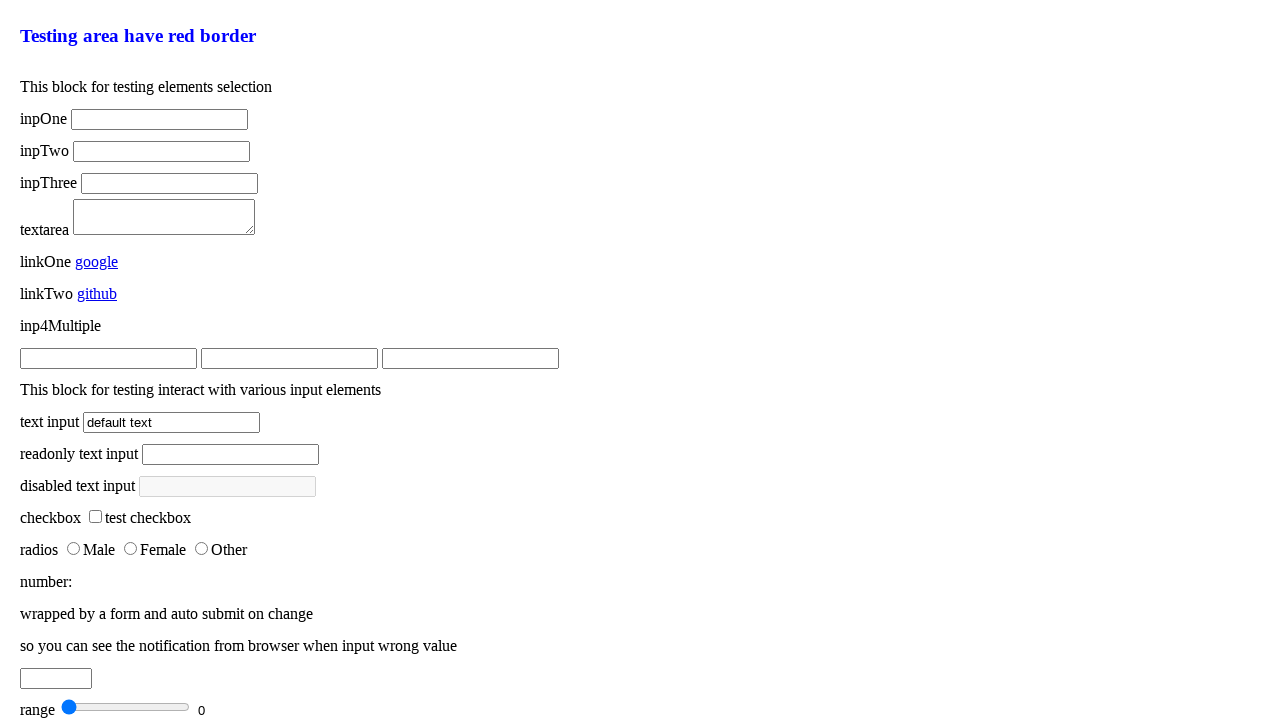

Selected 'cheese' option in multiple select on .select-option .test-multiple-select
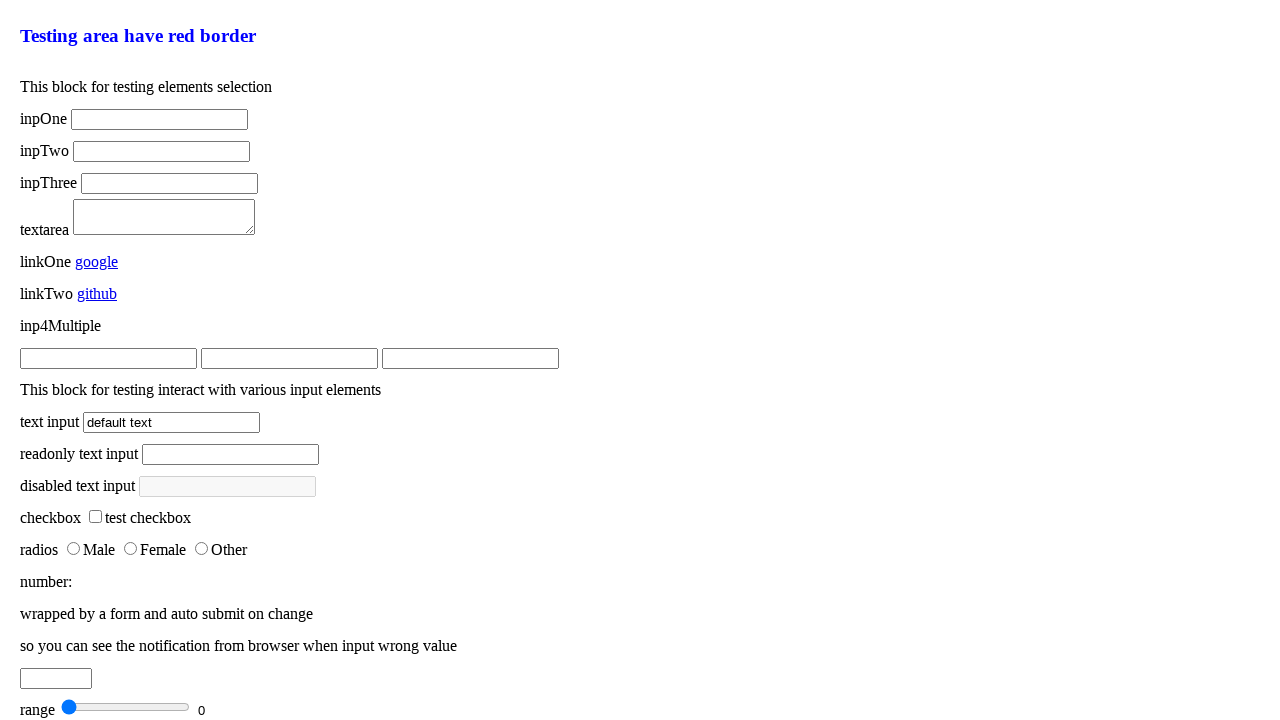

Waited 500ms after selecting cheese option
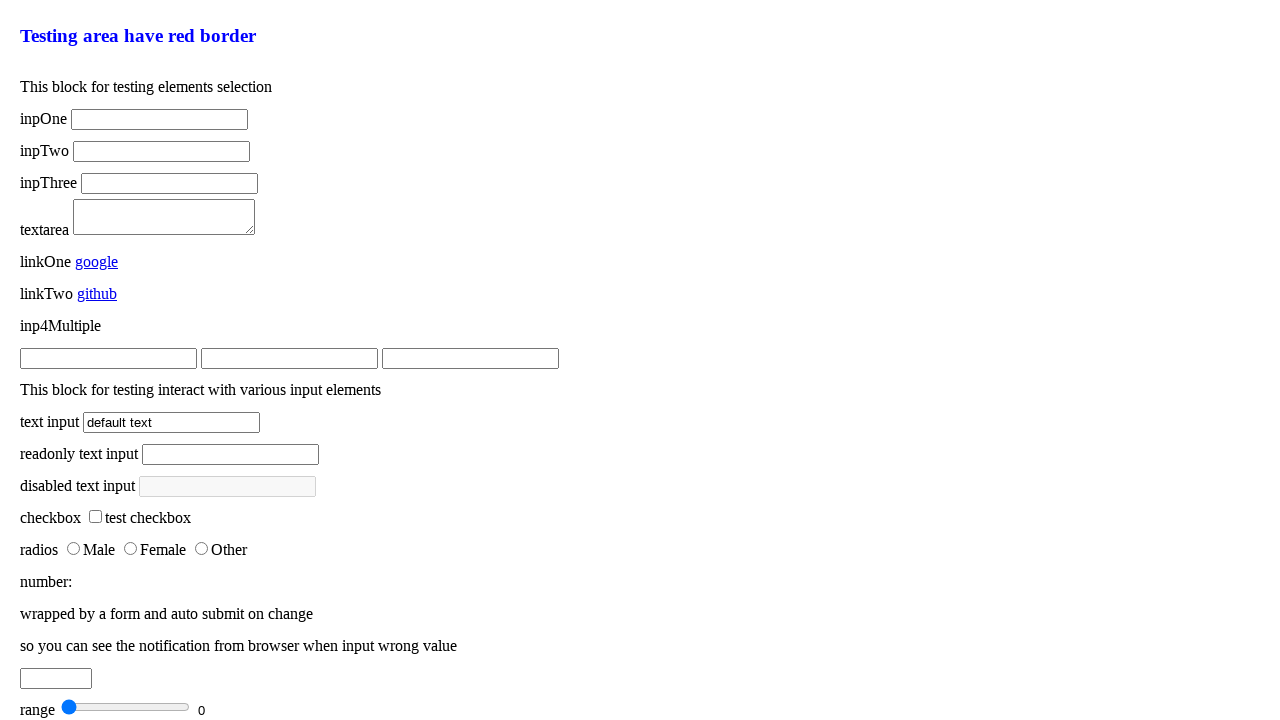

Selected multiple options: cheese and ham on .select-option .test-multiple-select
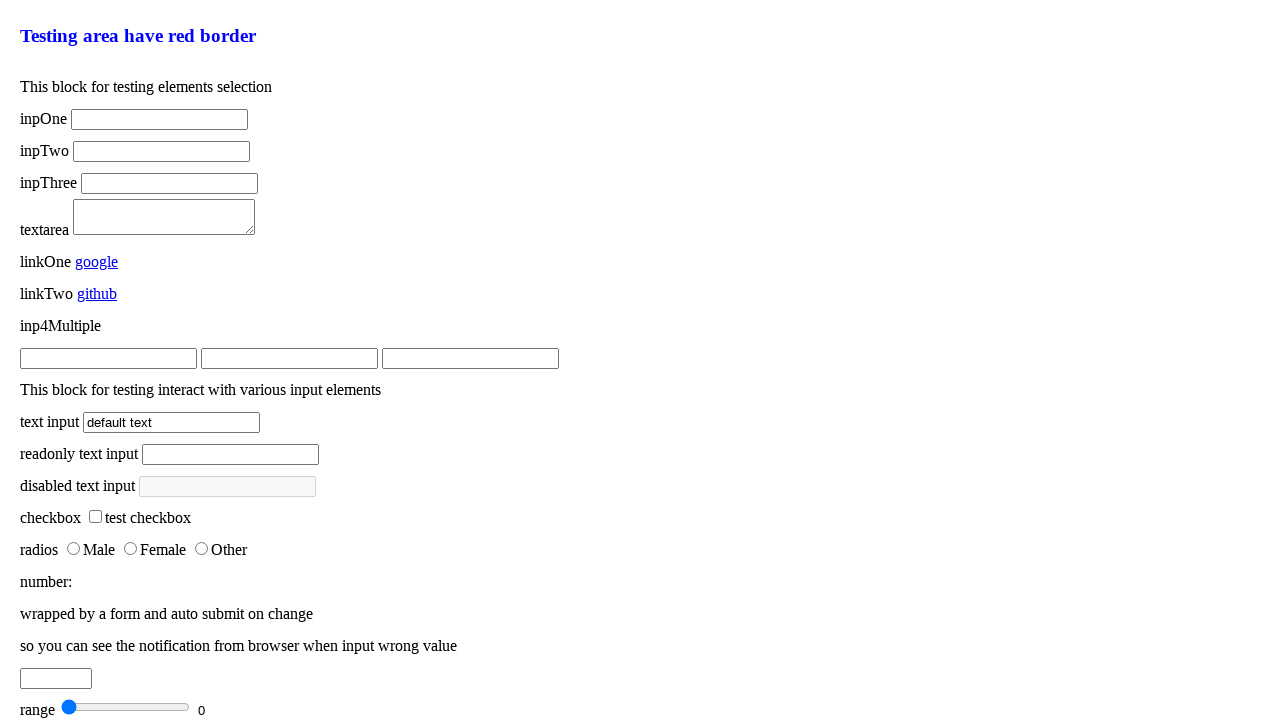

Waited 500ms after selecting cheese and ham
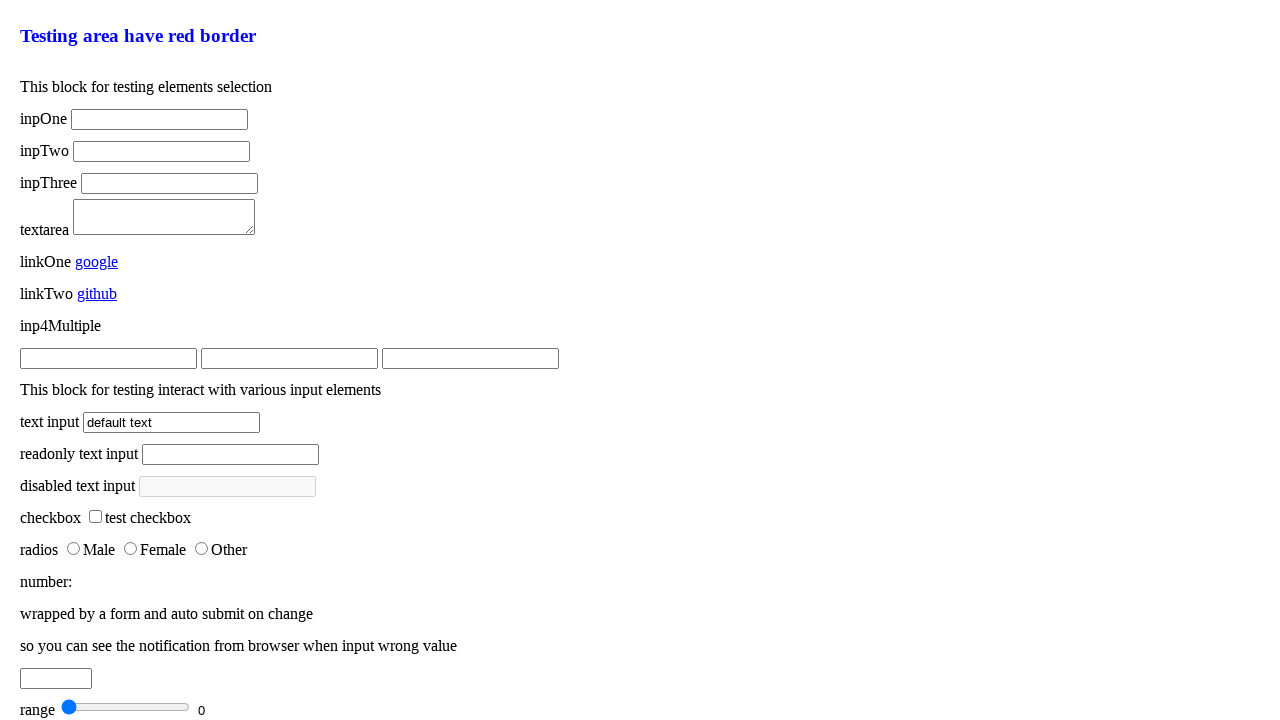

Selected range of options: ham, egg, and beef on .select-option .test-multiple-select
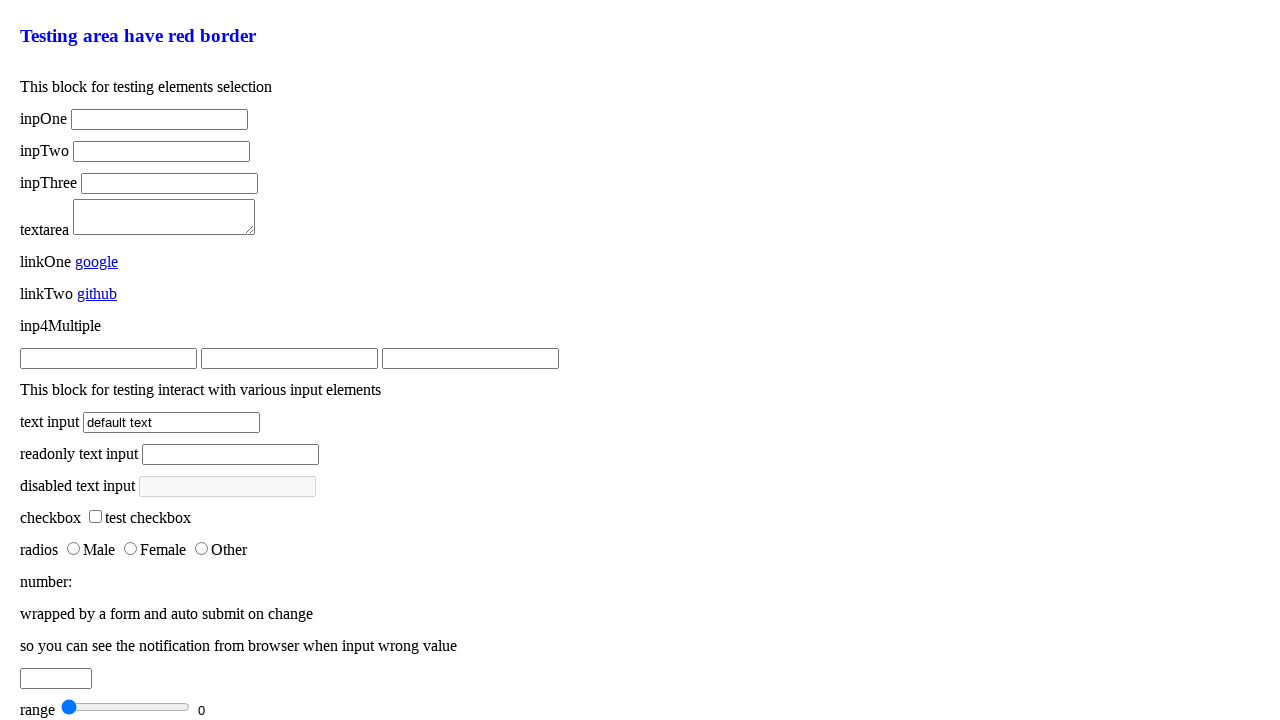

Waited 500ms after selecting ham, egg, and beef
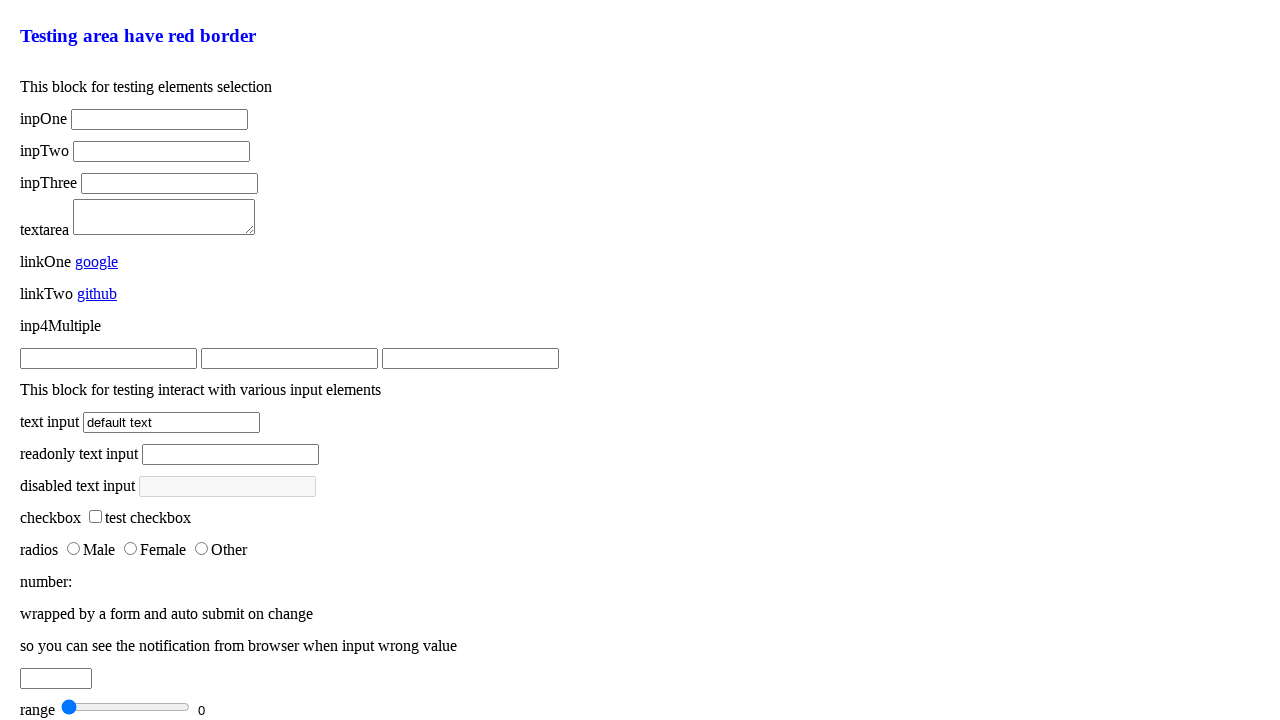

Cleared previous selection and selected tomato and cheese on .select-option .test-multiple-select
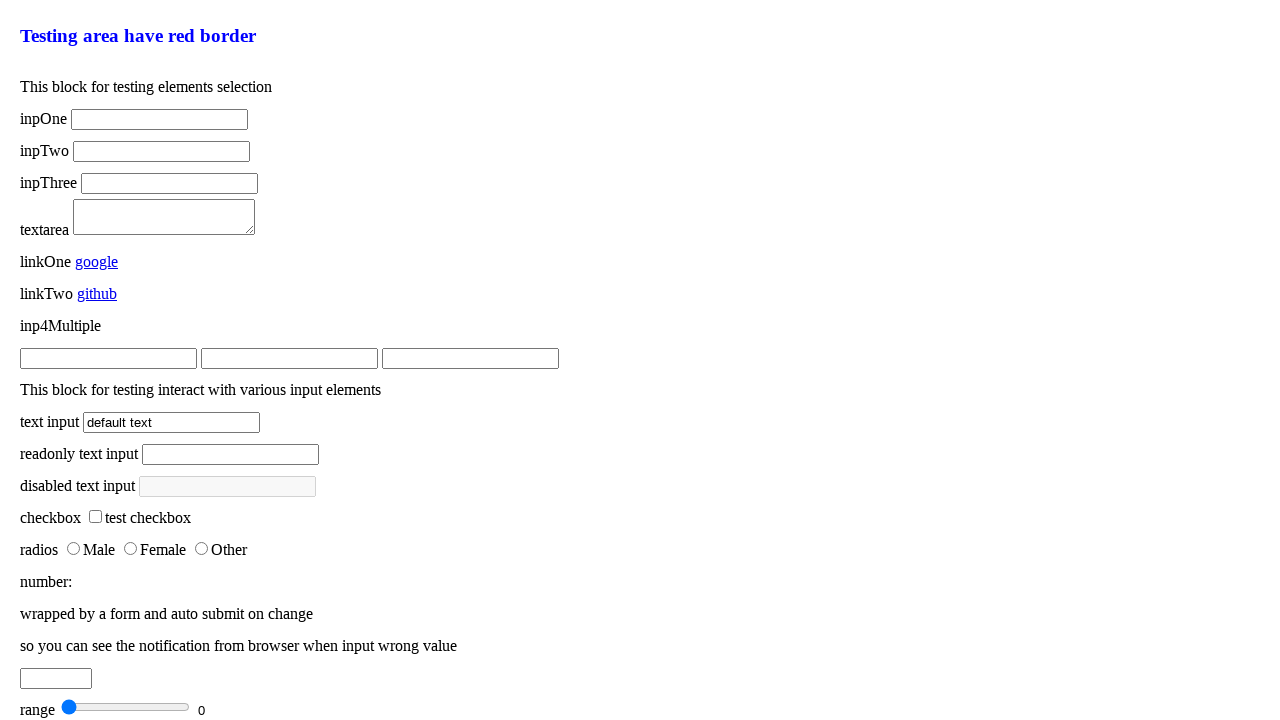

Waited 500ms after final selection of tomato and cheese
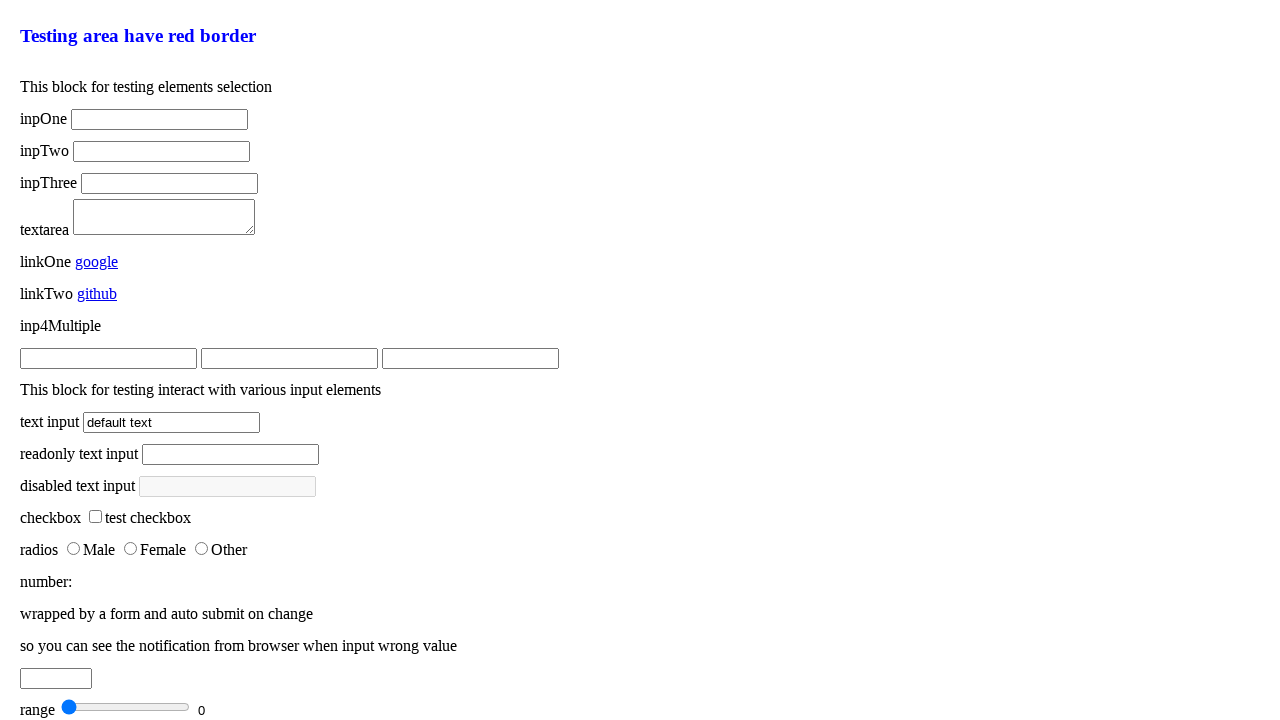

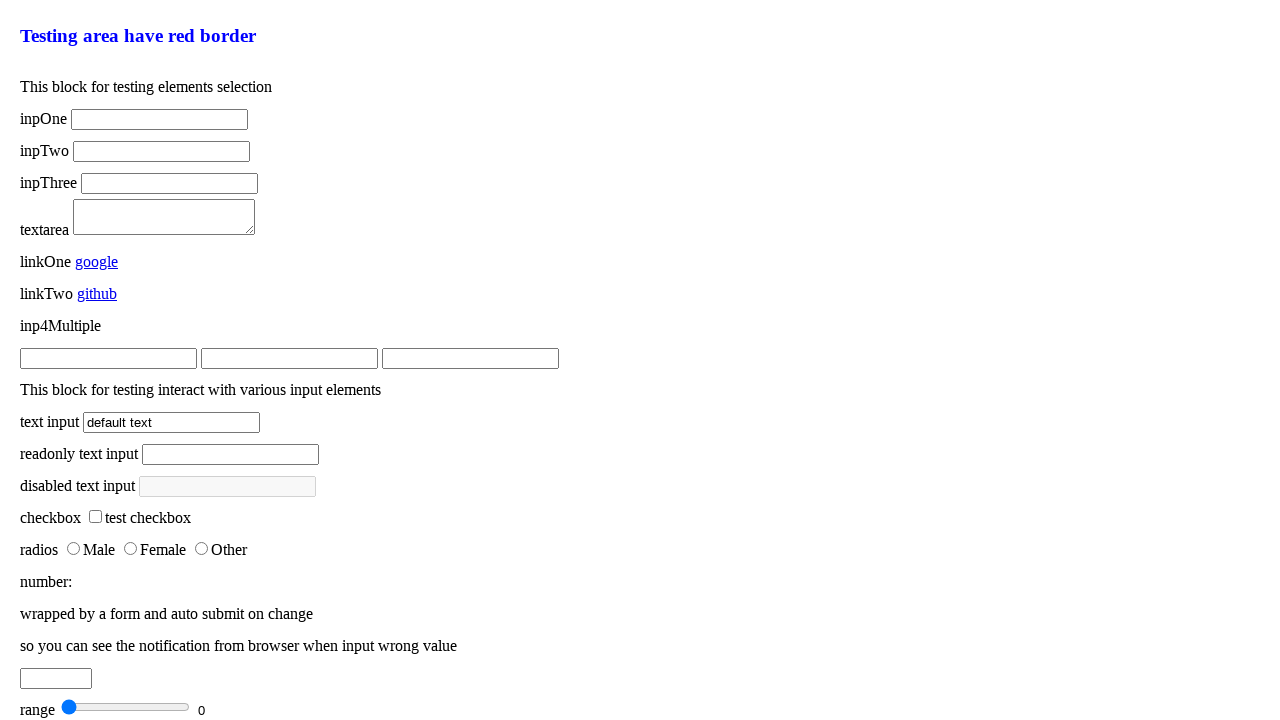